Tests shopping cart functionality by navigating to the shop, adding Funny Cow (twice) and Fluffy Bunny to the cart, then verifying the items appear in the cart.

Starting URL: https://jupiter.cloud.planittesting.com/

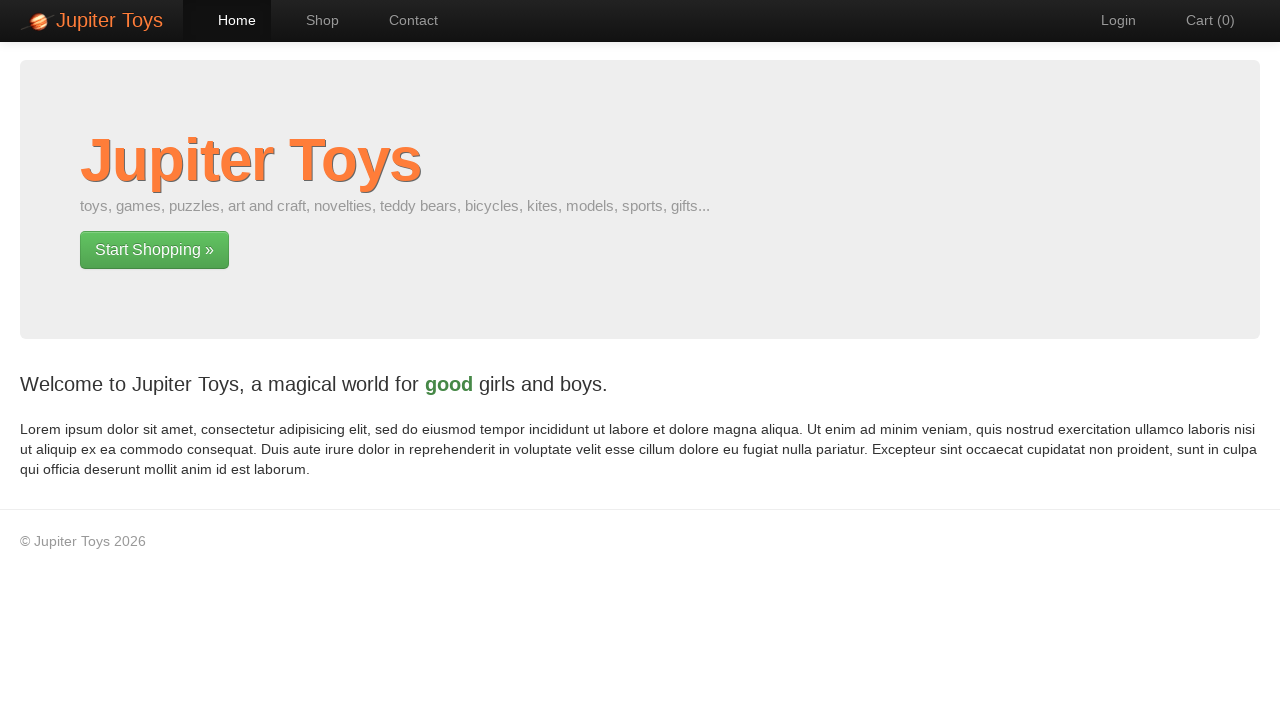

Clicked Shop link to navigate to shop page at (312, 20) on text=Shop
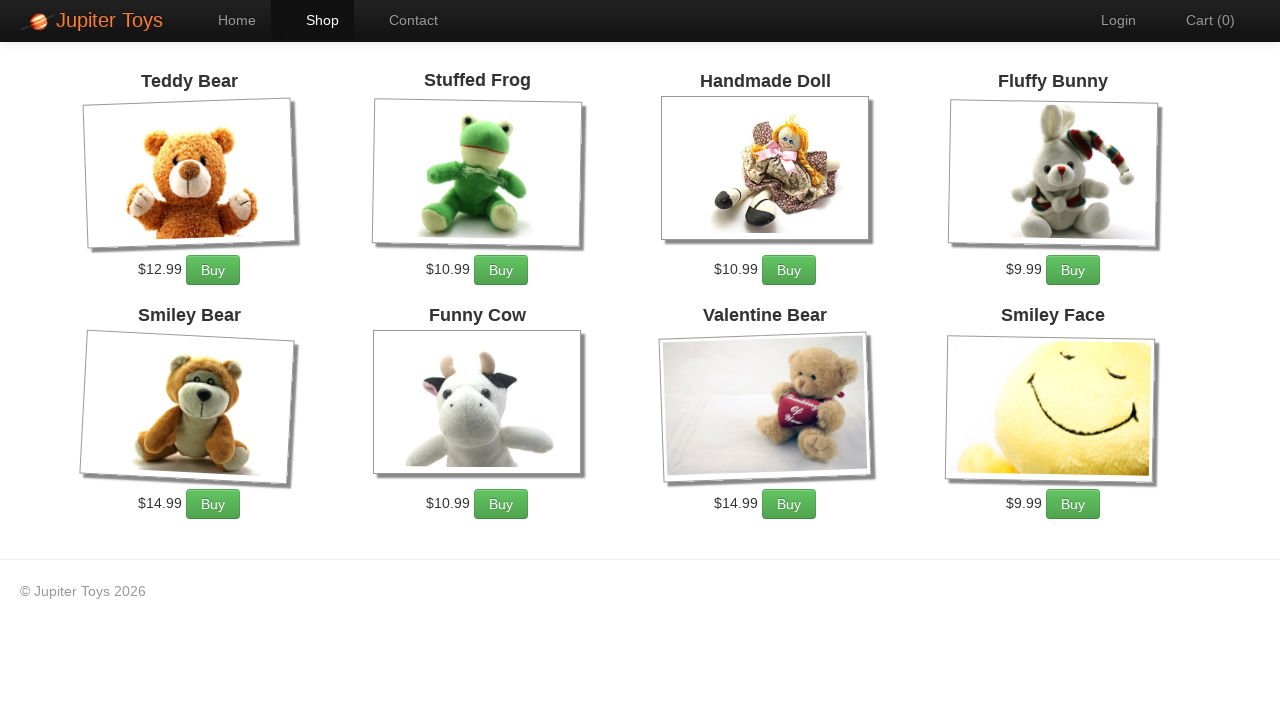

Added Funny Cow to cart (first time) at (501, 504) on xpath=//li[6]/div[1]/p[1]/a
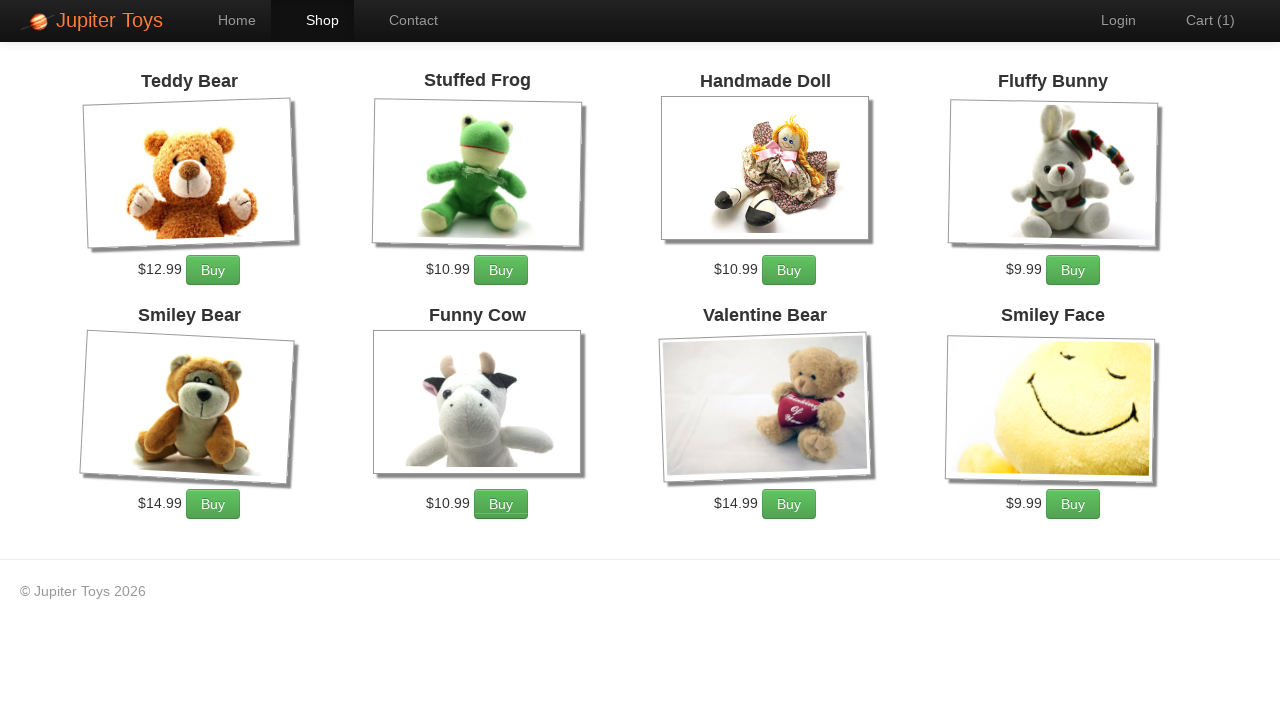

Added Funny Cow to cart (second time) at (501, 504) on xpath=//li[6]/div[1]/p[1]/a
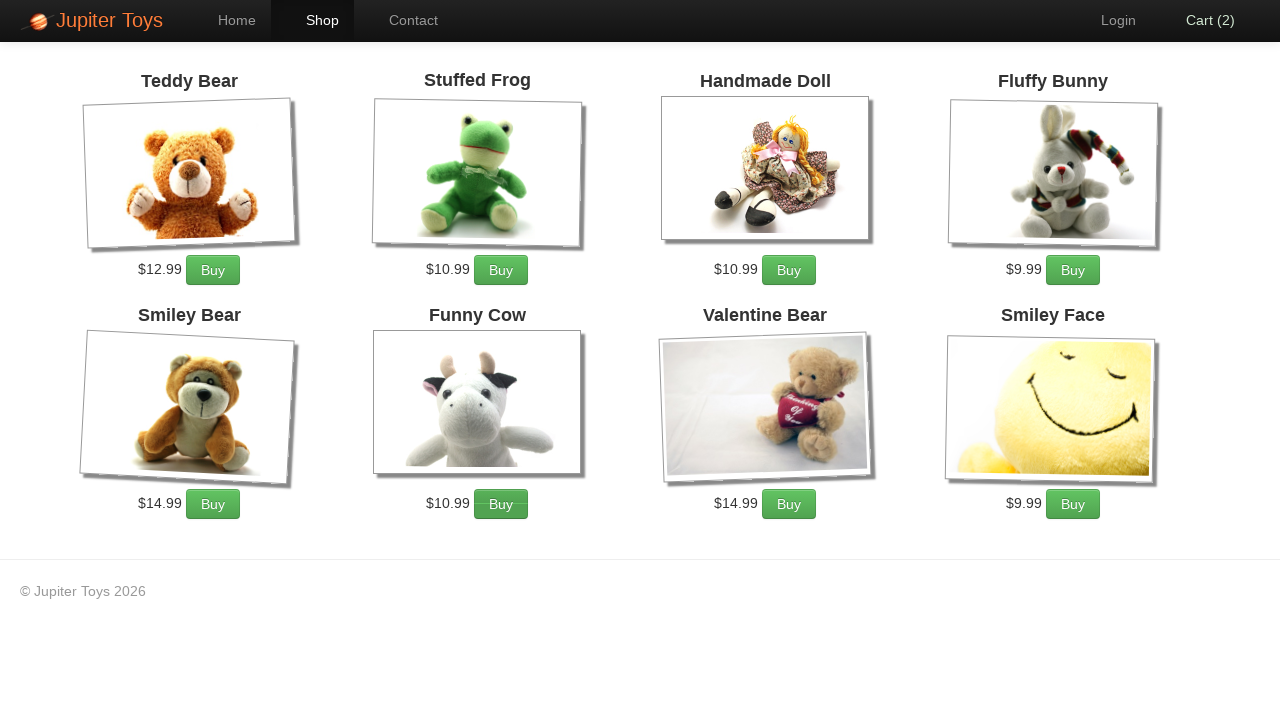

Added Fluffy Bunny to cart at (1073, 270) on xpath=//li[4]/div[1]/p[1]/a
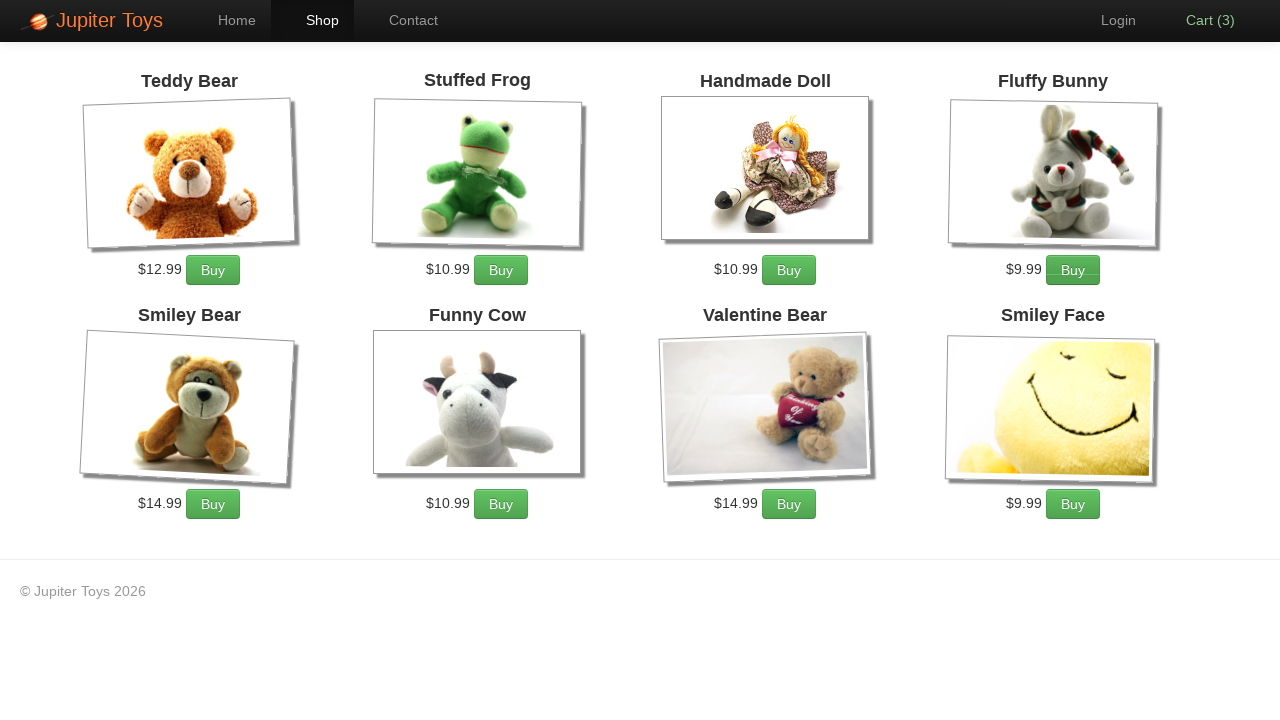

Clicked Cart button to view shopping cart at (1200, 20) on xpath=//div[1]/ul[2]/li[4]/a
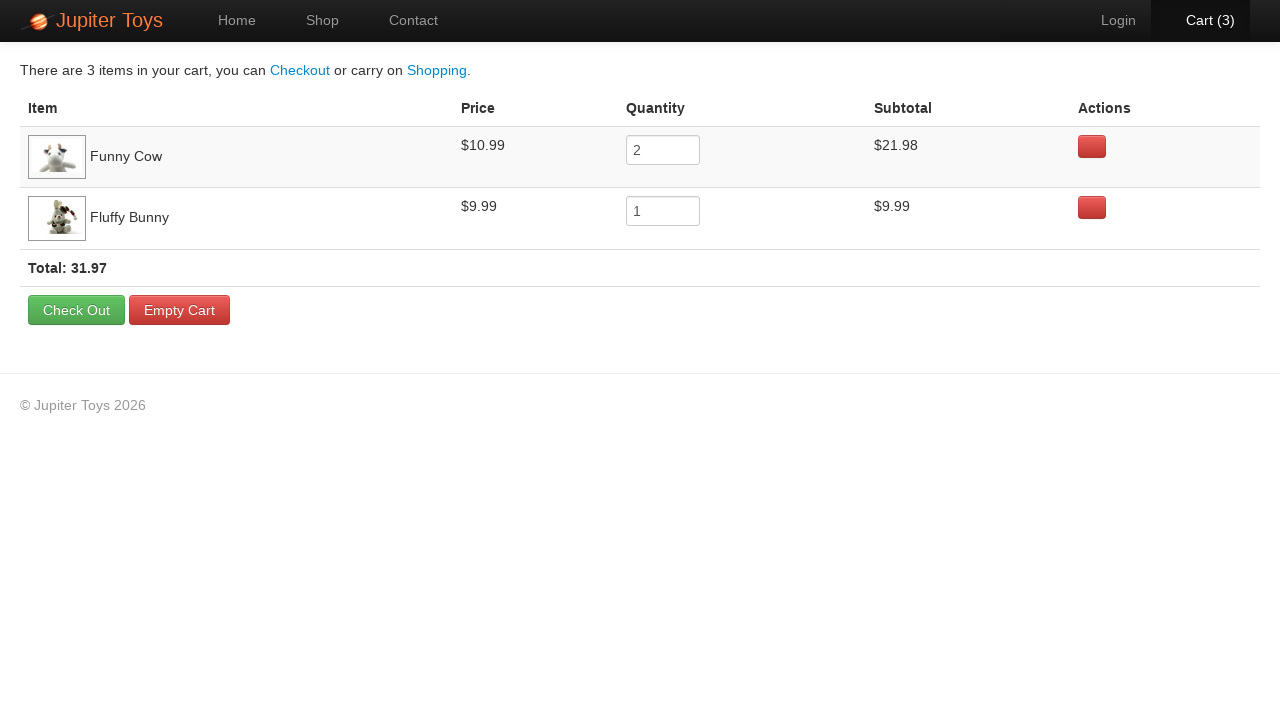

Verified first item quantity input is present in cart
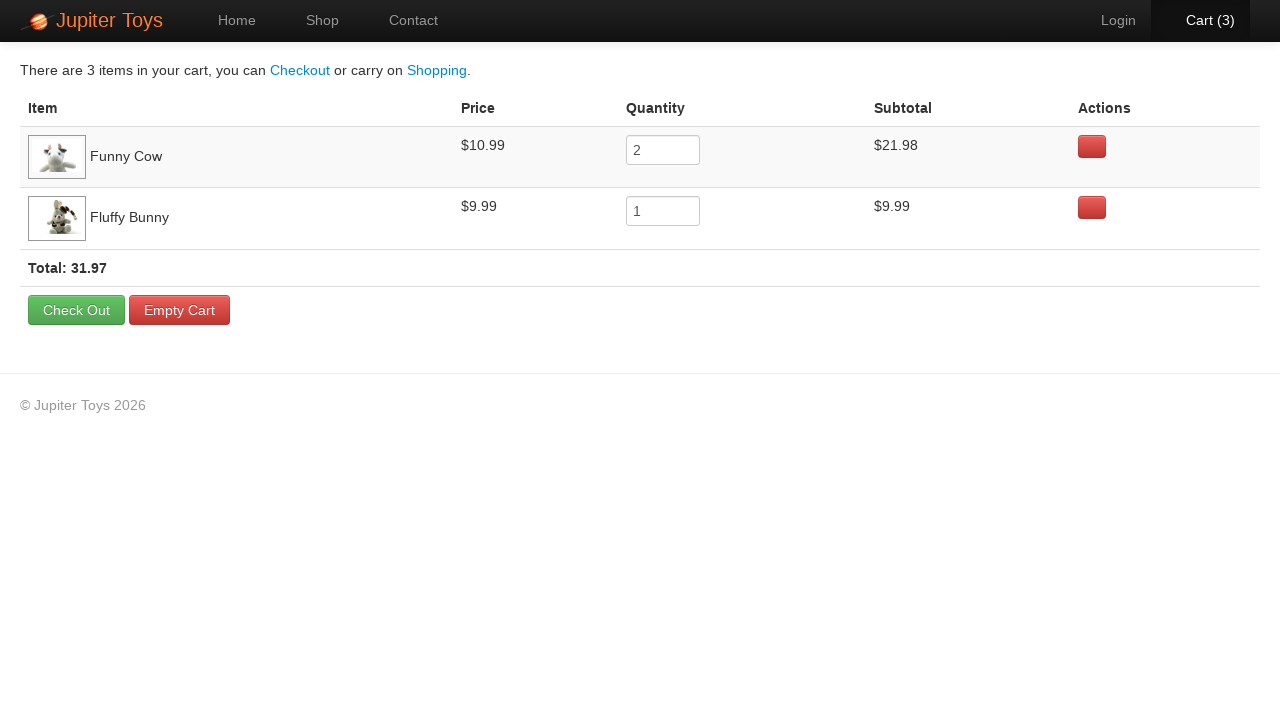

Verified second item quantity input is present in cart
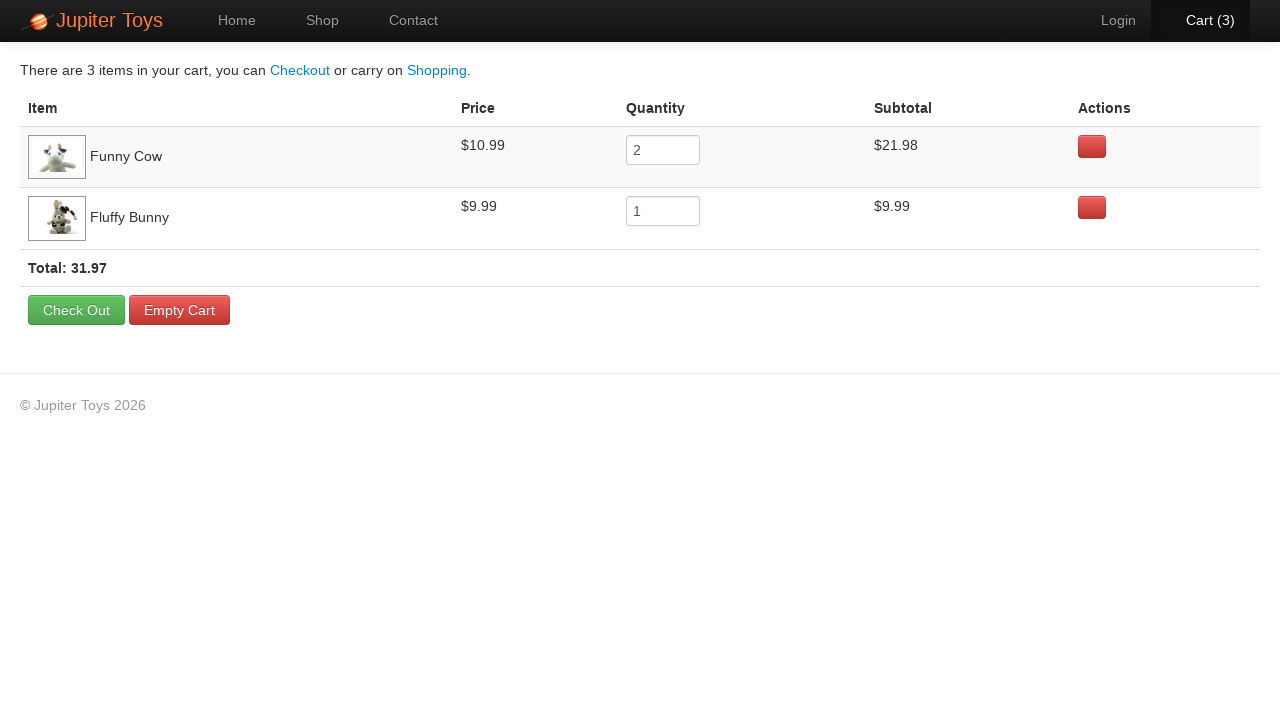

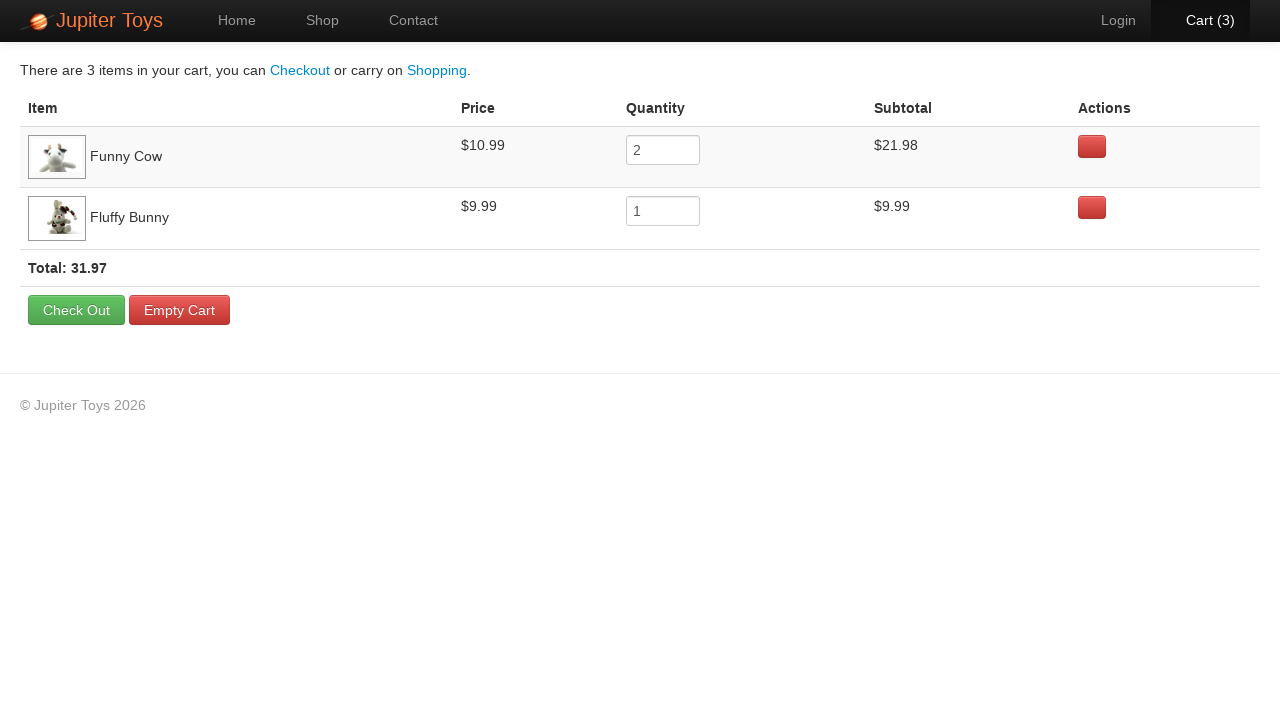